Tests keyboard input events by pressing the 's' key and then performing CTRL+A and CTRL+C keyboard shortcuts to select all and copy text on an input events demo page.

Starting URL: https://v1.training-support.net/selenium/input-events

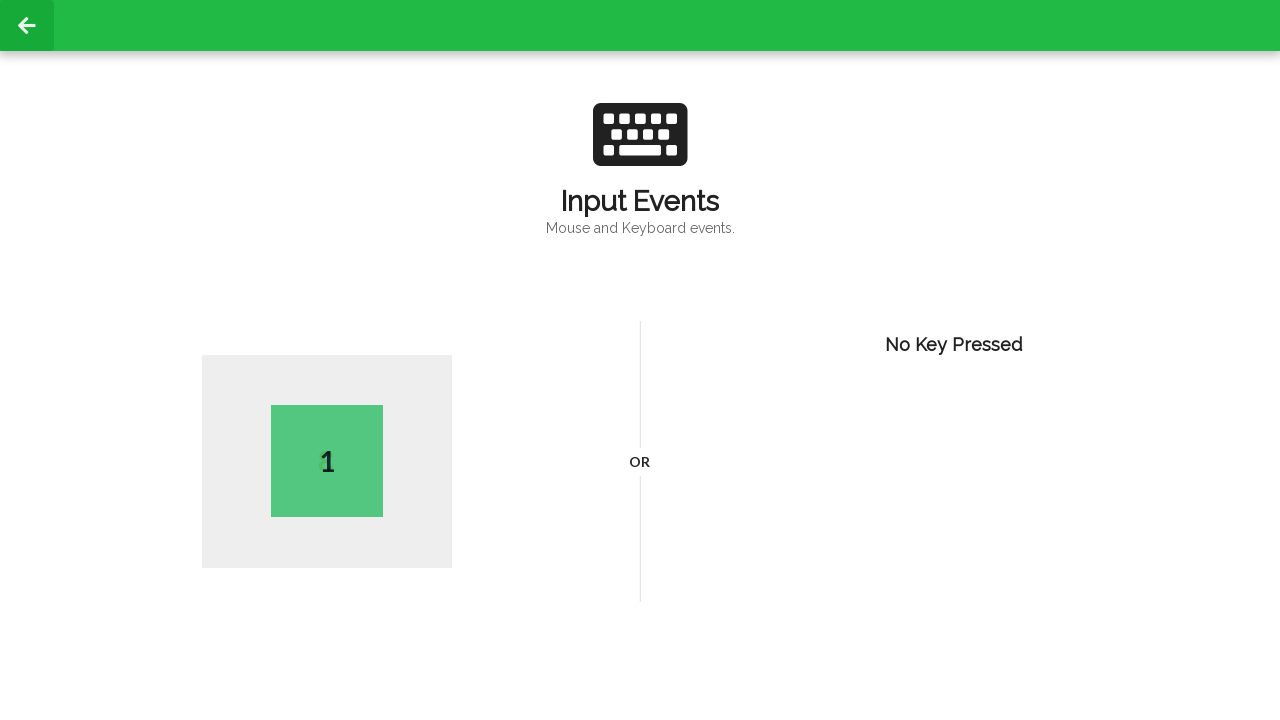

Pressed 's' key
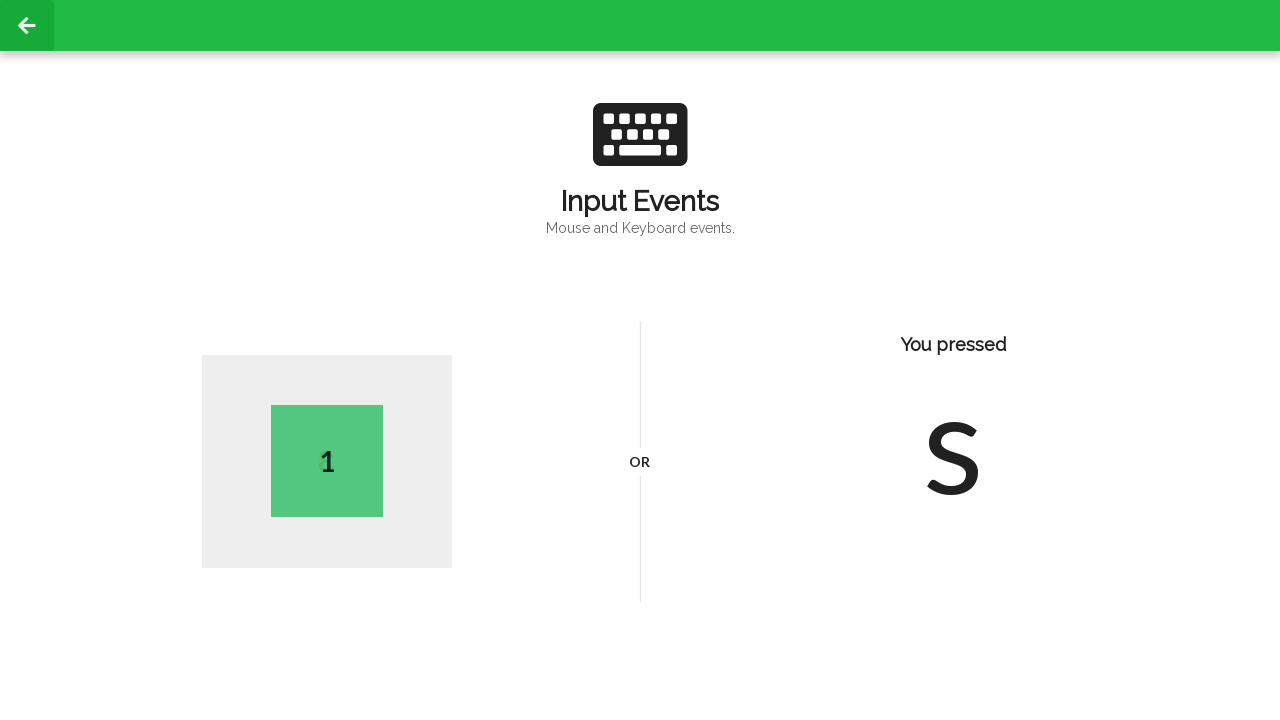

Pressed CTRL+A to select all text
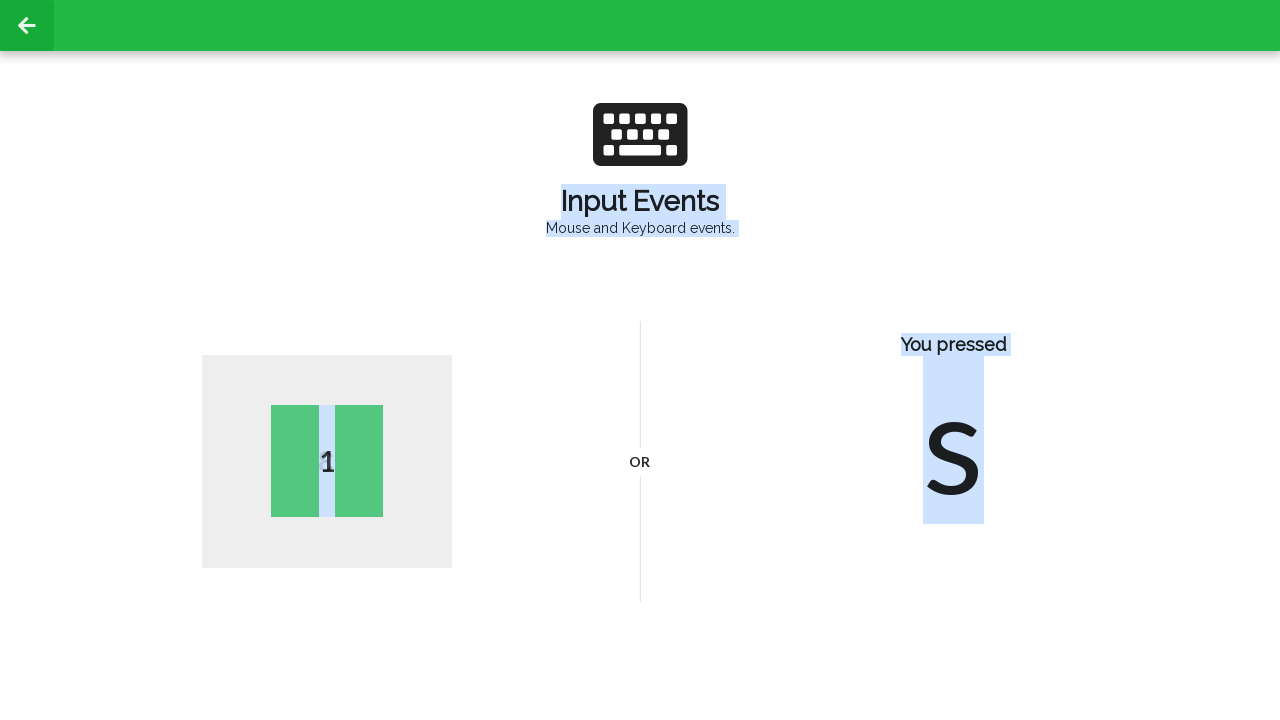

Pressed CTRL+C to copy selected text
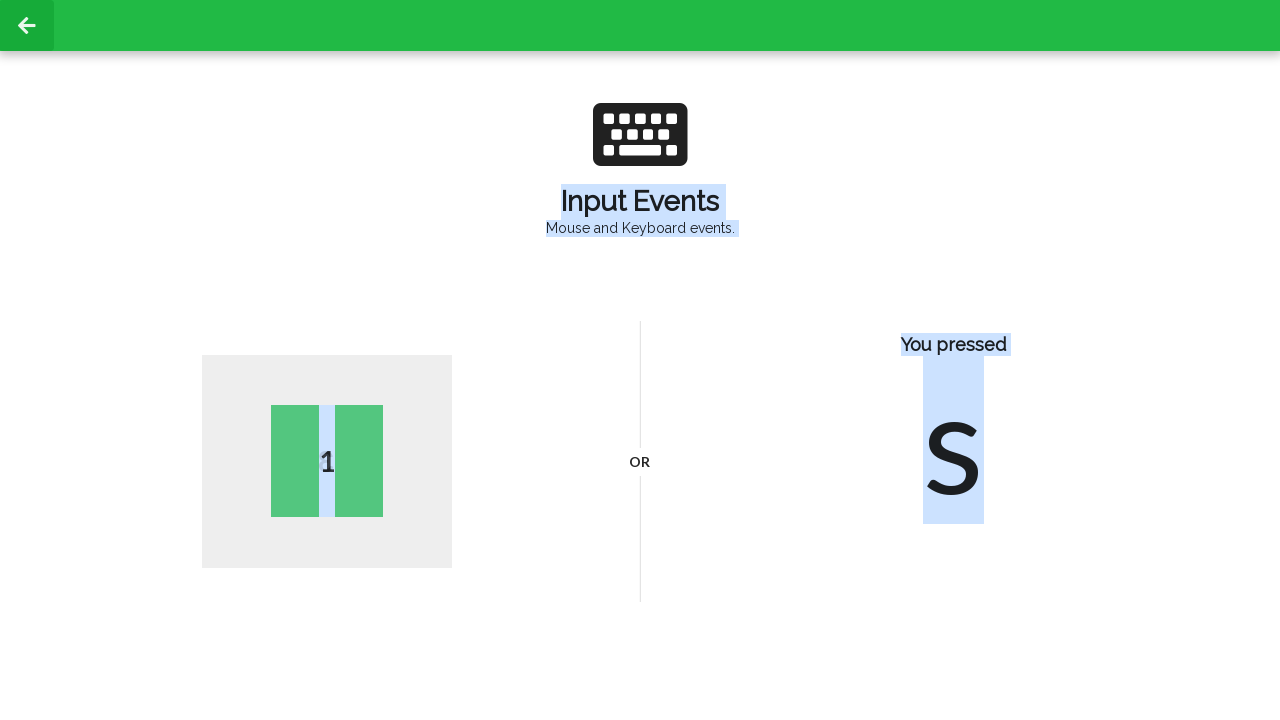

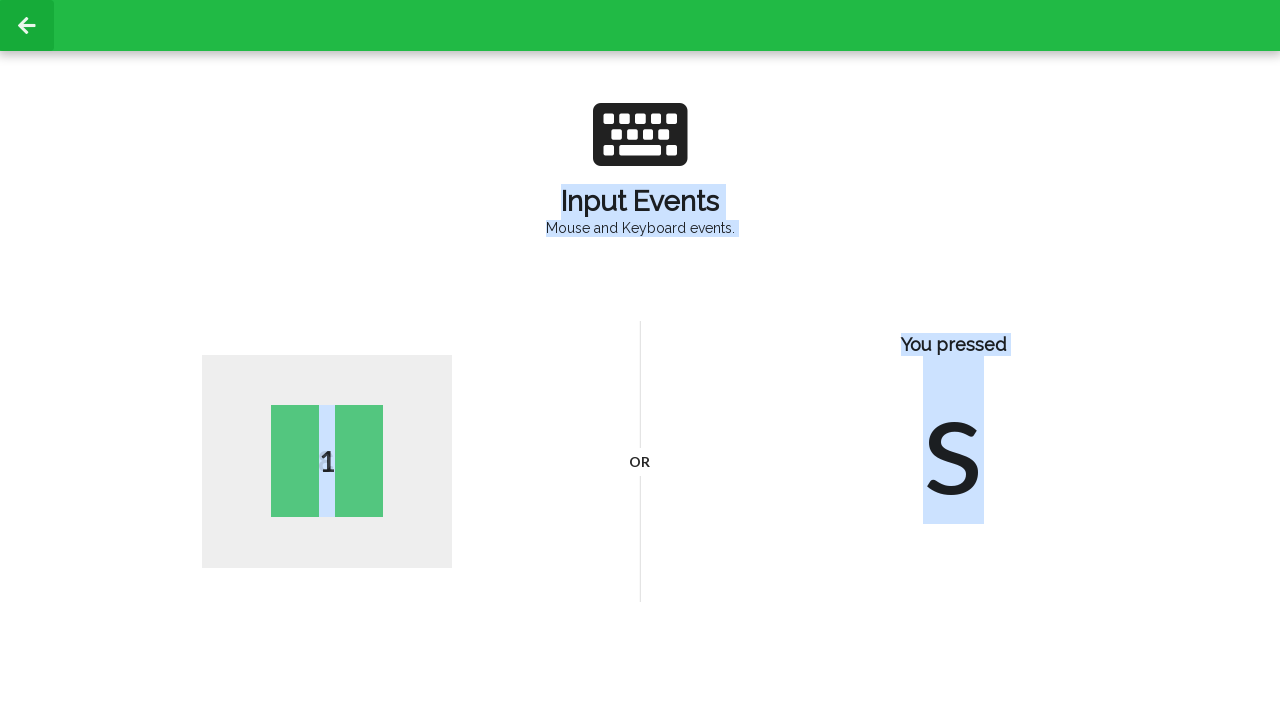